Tests radio button functionality across multiple sections including beverage selection, working environment preference, seasonal choices with enable/show button interactions, and meal selection

Starting URL: https://syntaxprojects.com/basic-radiobutton-demo-homework.php

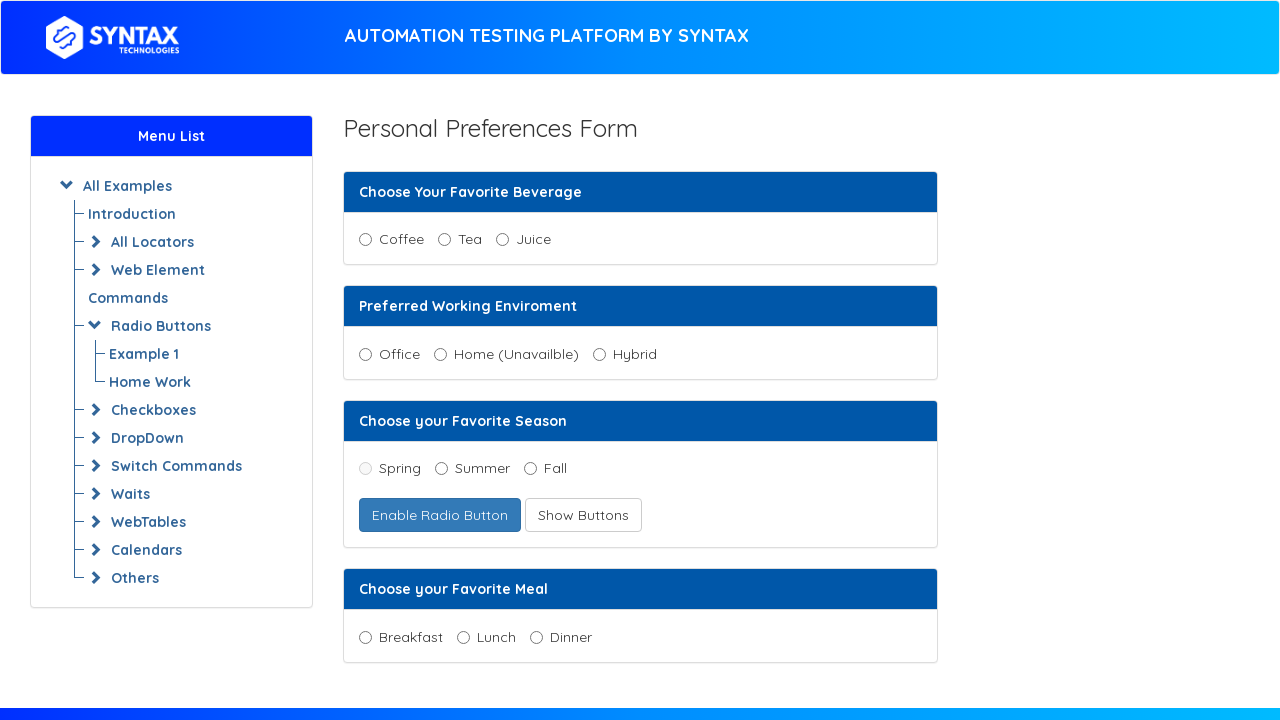

Selected Juice as favorite beverage at (502, 240) on xpath=//input[@value='Juice']
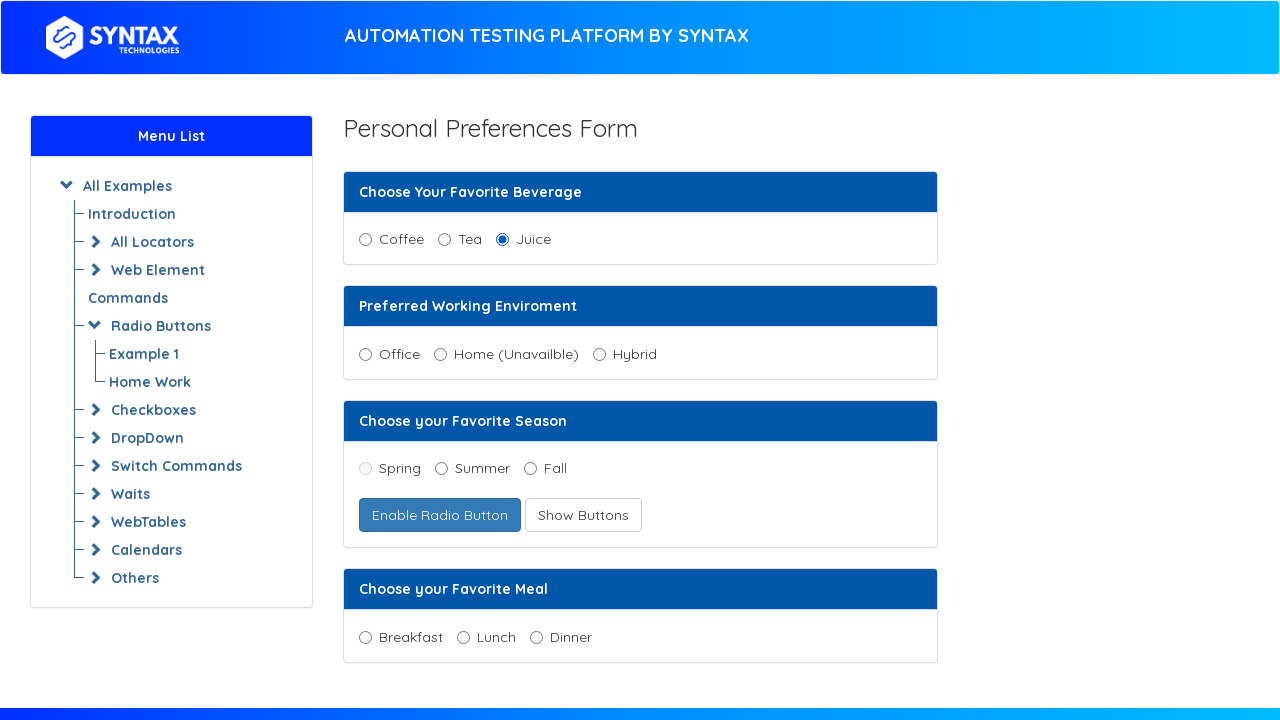

Located all working environment radio buttons
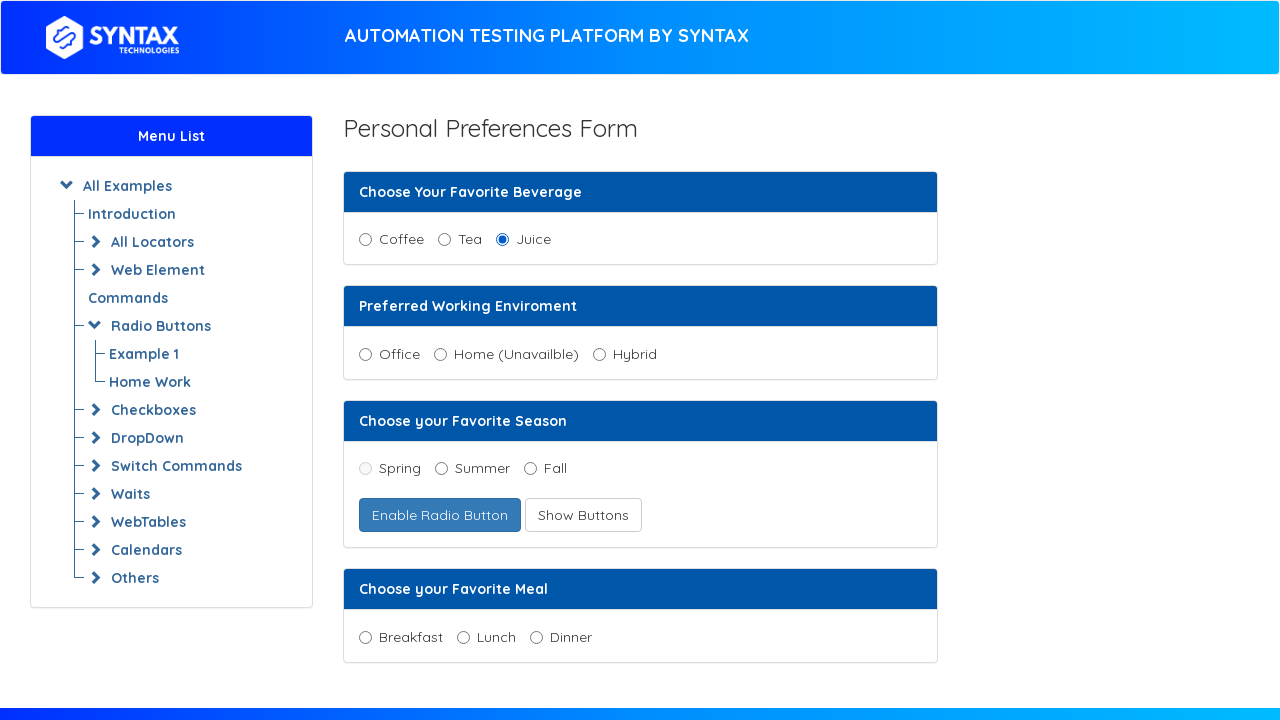

Selected Hybrid as preferred working environment at (599, 354) on xpath=//input[@name='working_enviroment'] >> nth=2
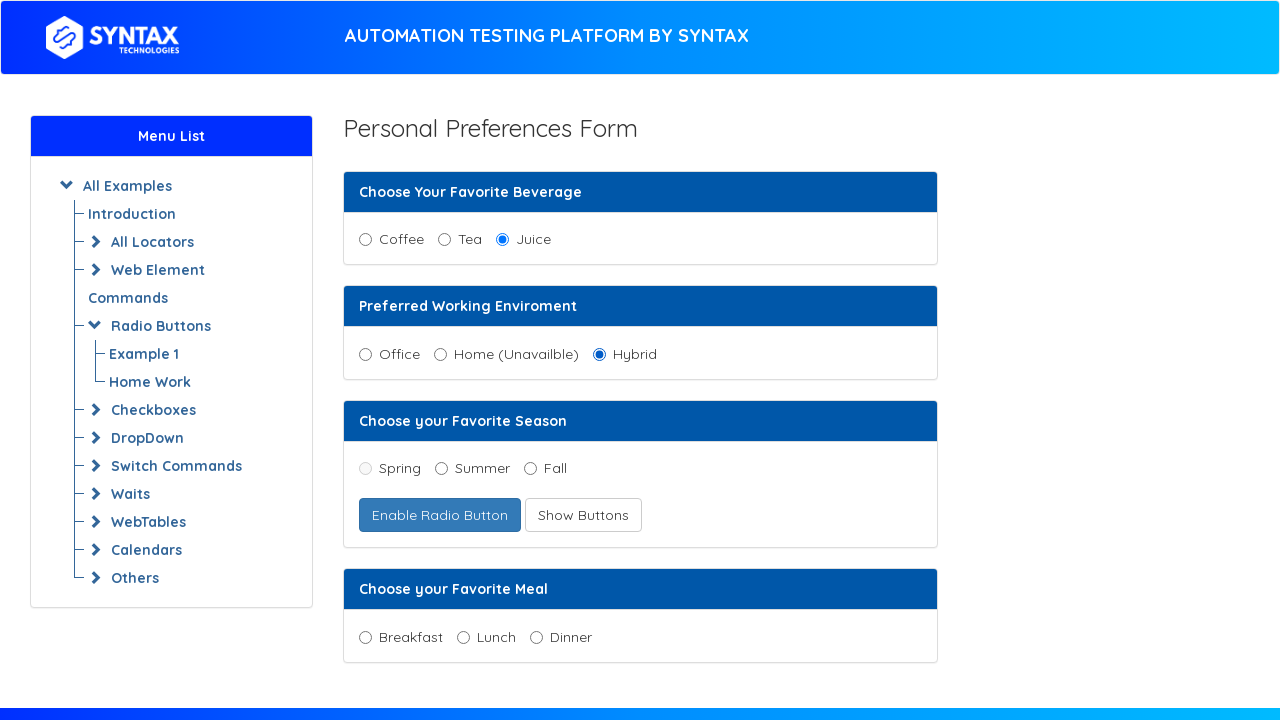

Located Spring radio button
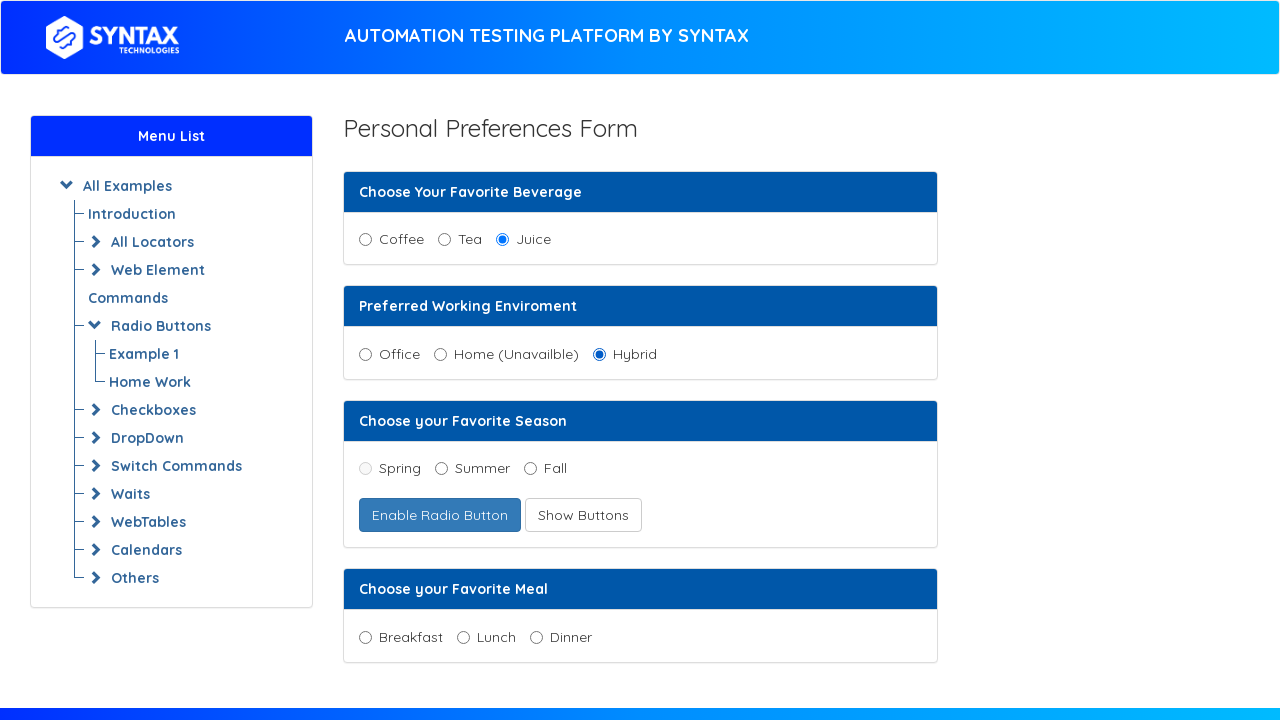

Clicked Enable Buttons to enable season options at (440, 515) on xpath=//button[@id='enabledFruitradio']
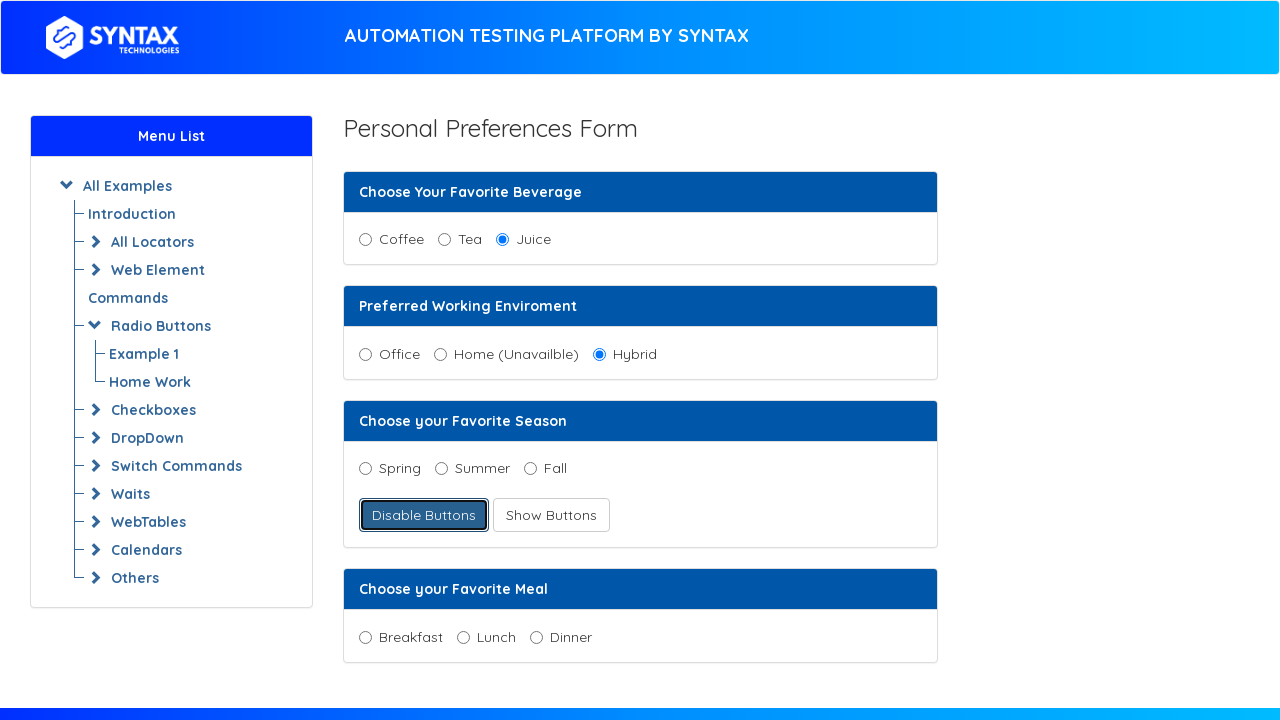

Selected Spring as favorite season at (365, 469) on xpath=//input[@value='spring']
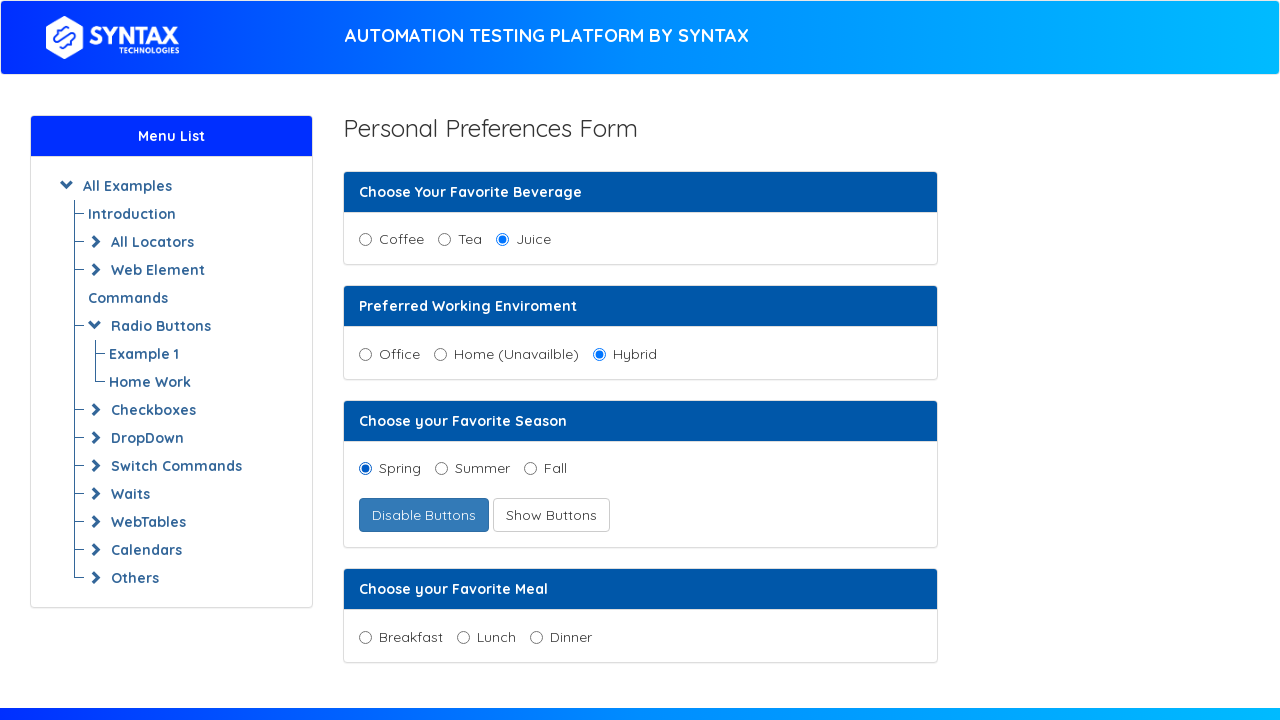

Located Winter radio button
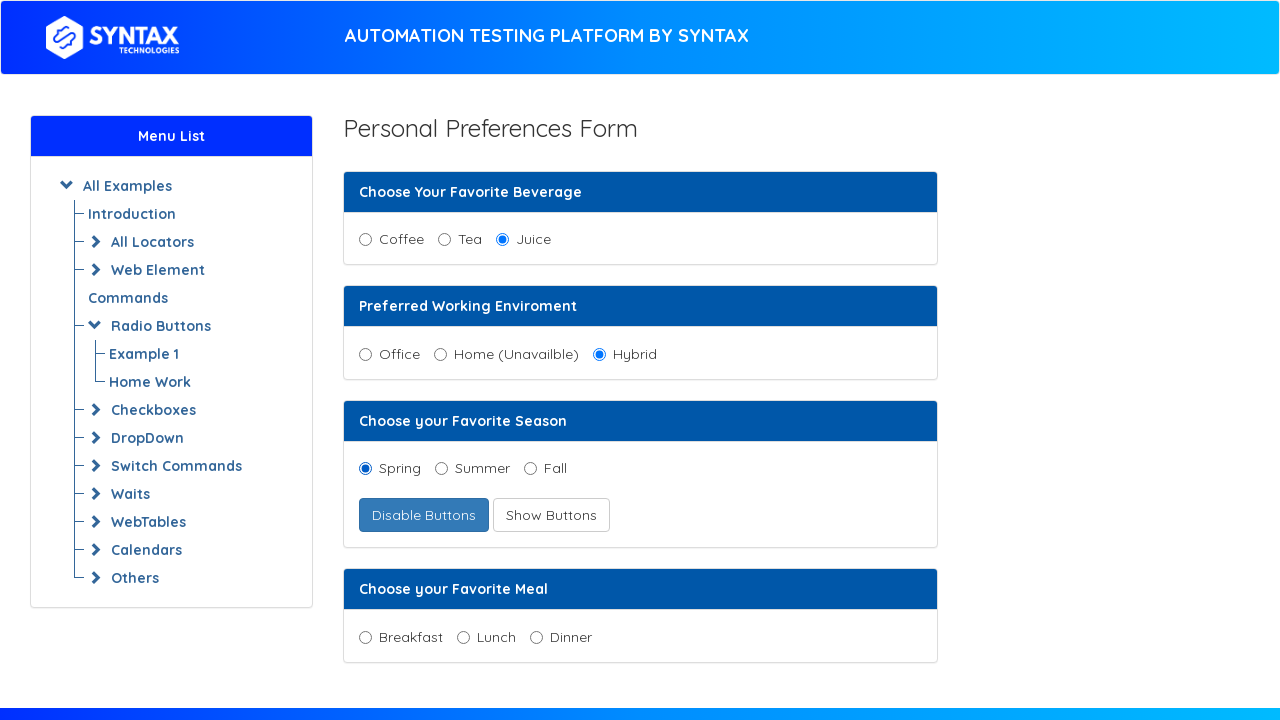

Clicked Show Buttons to display hidden season options at (551, 515) on xpath=//button[@id='showRadioButtons']
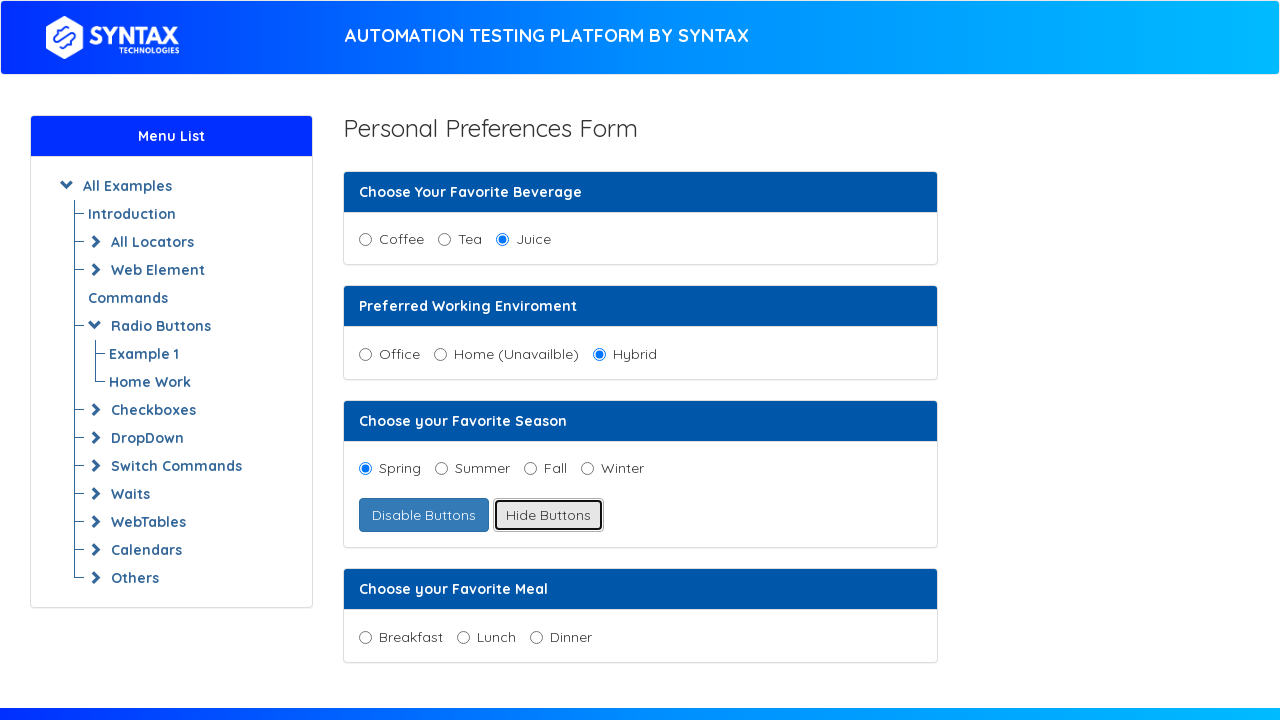

Selected Winter as favorite season at (587, 469) on xpath=//input[@value='winter']
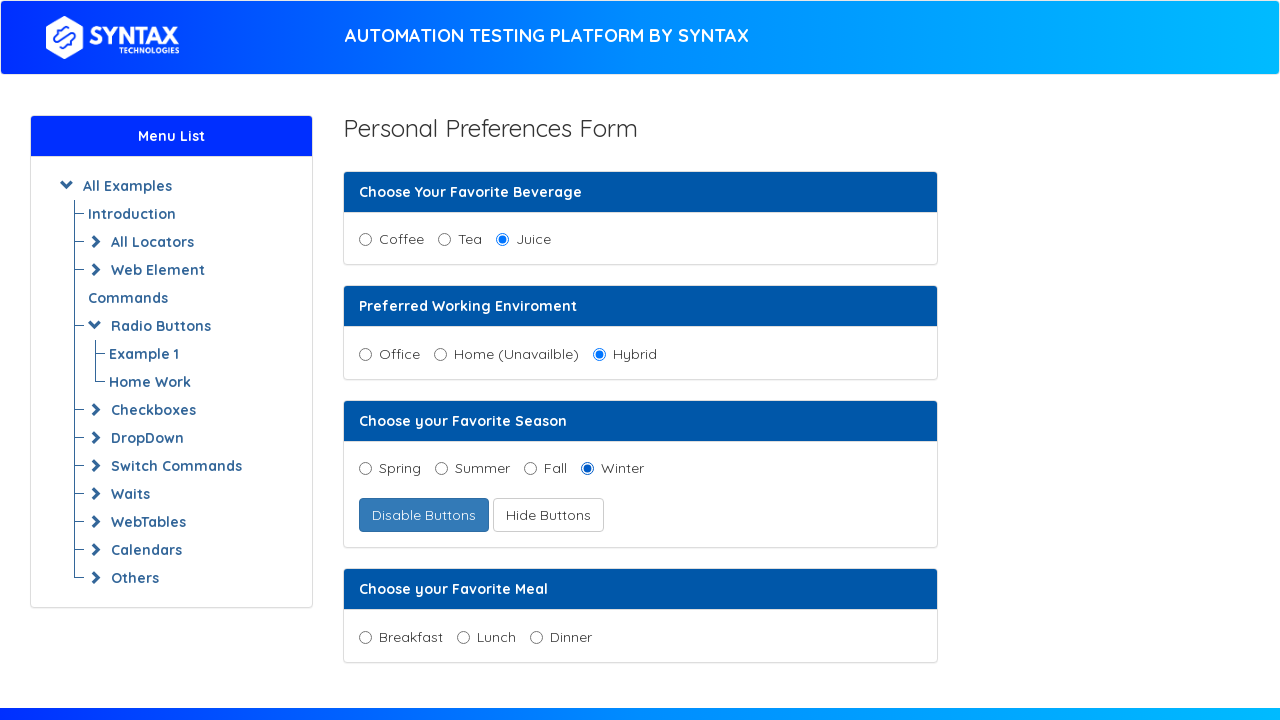

Located all meal radio buttons
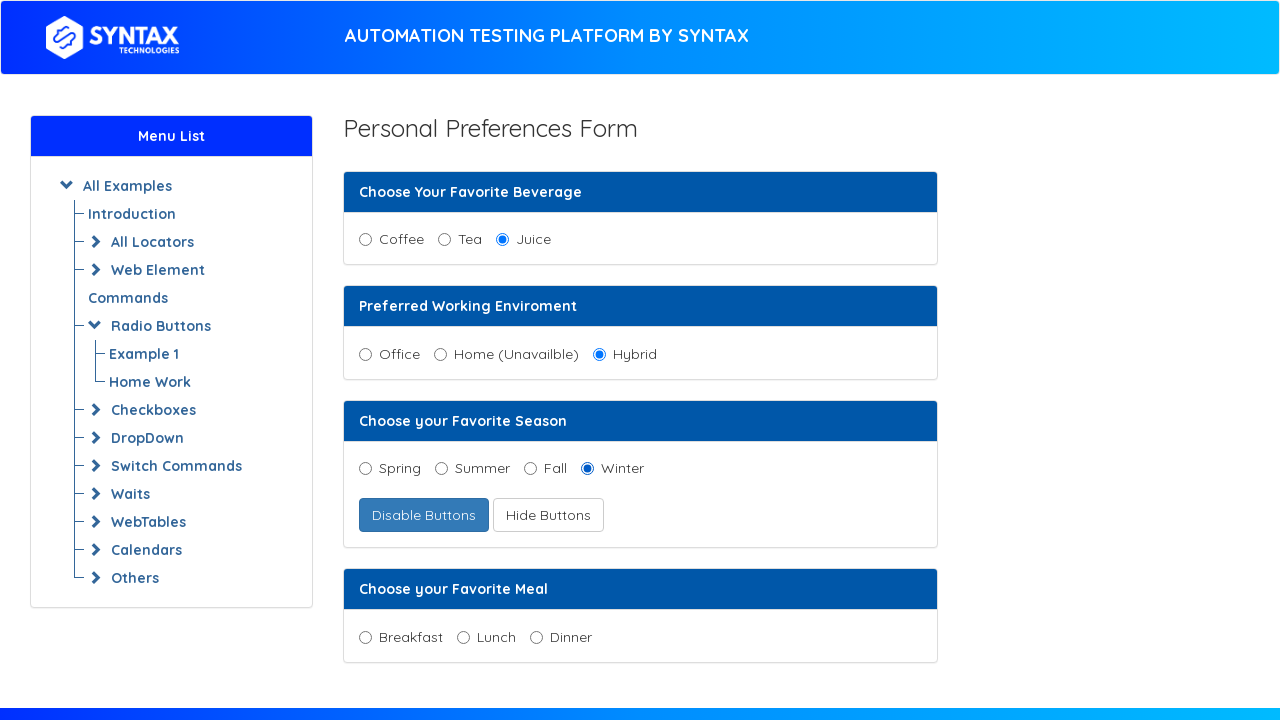

Selected Lunch as favorite meal at (463, 637) on xpath=//input[@name='meal'] >> nth=1
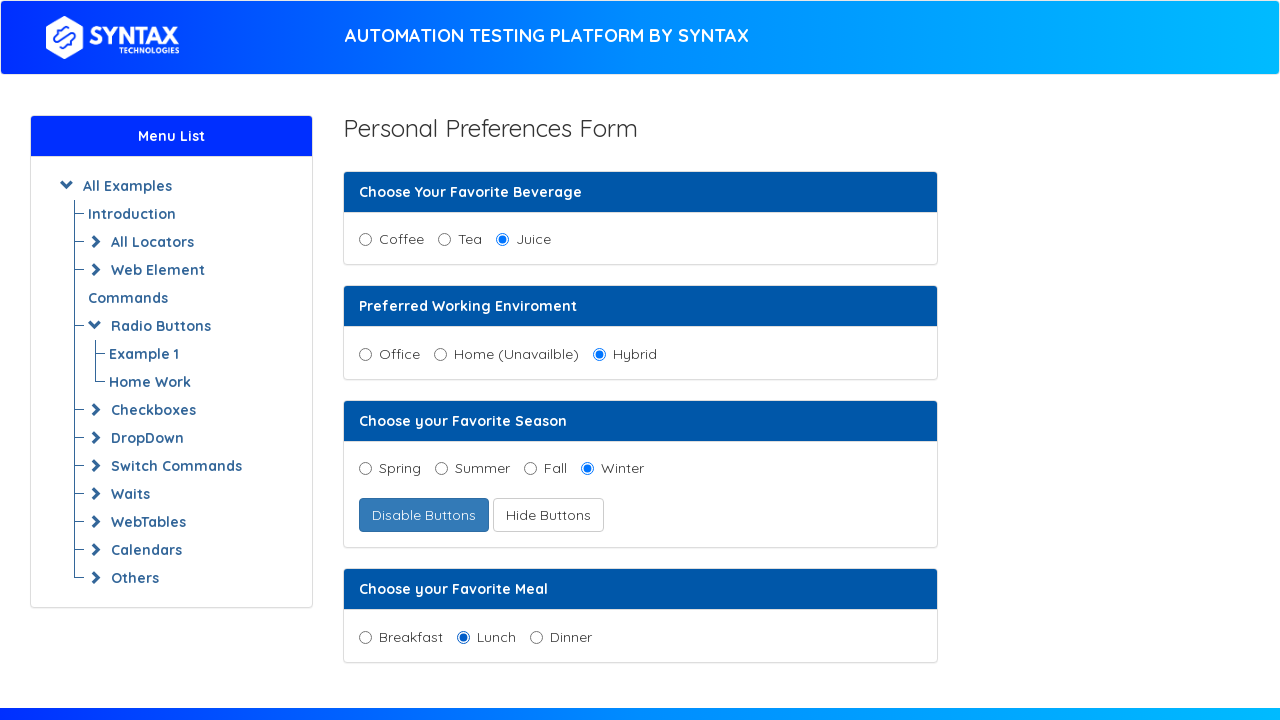

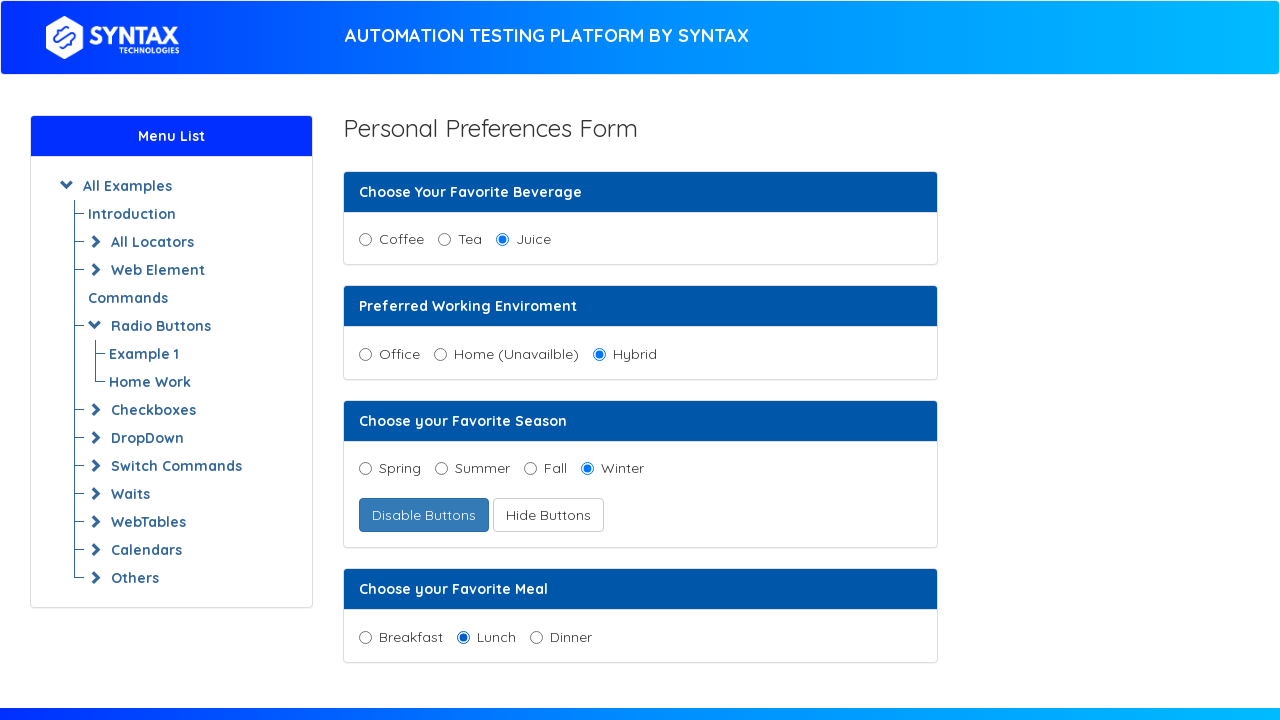